Tests the WebdriverIO documentation site by verifying the page title, opening the search dialog, entering a search query, and waiting for search results to appear

Starting URL: https://webdriver.io

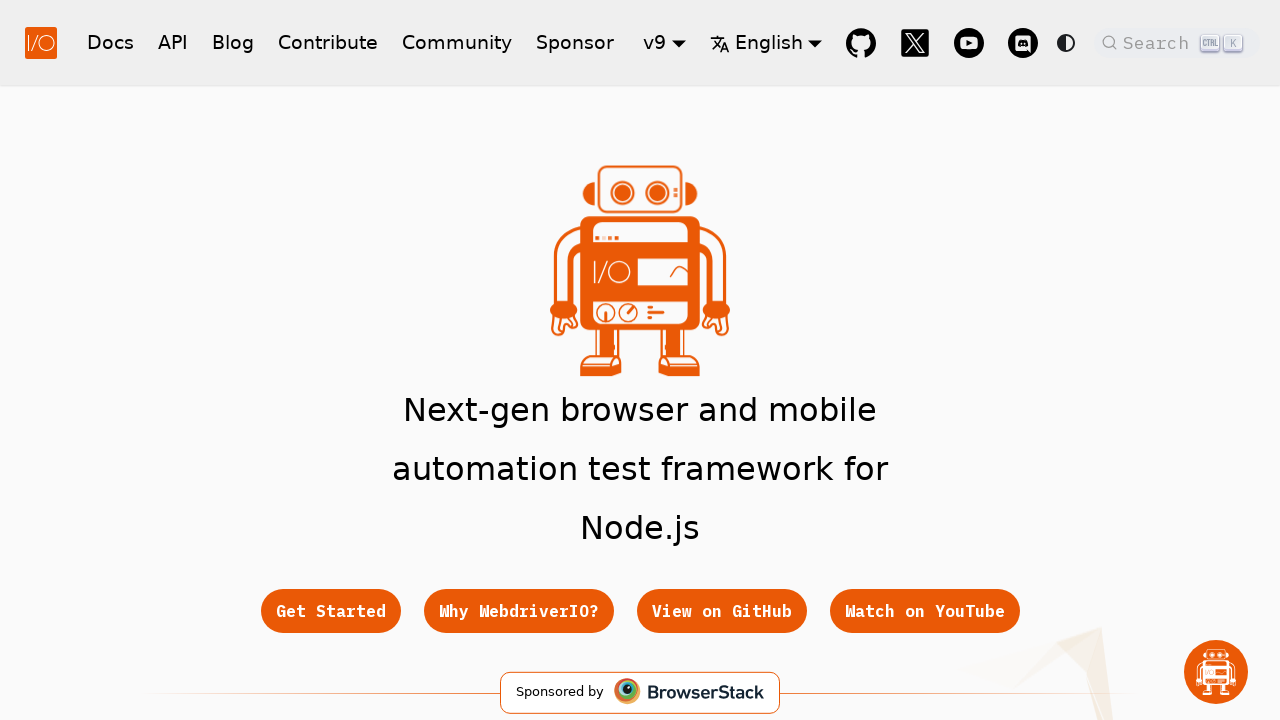

Verified page title contains 'WebdriverIO'
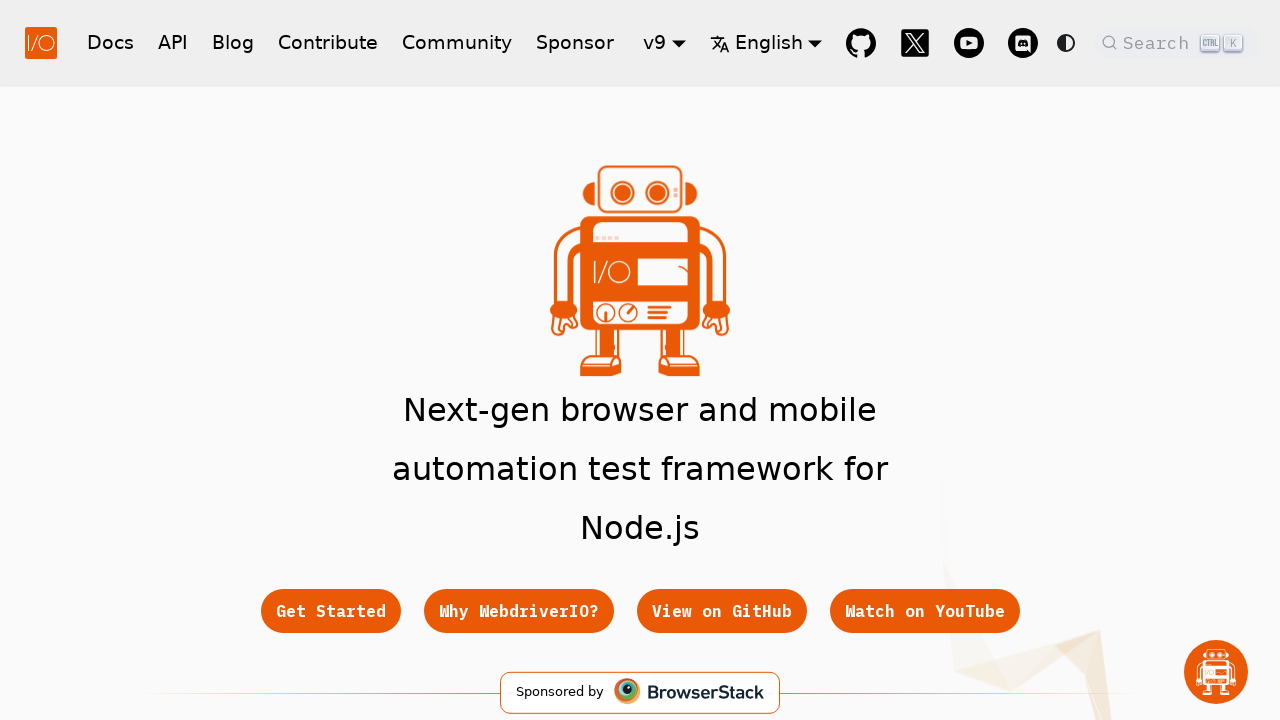

Clicked search button to open search dialog at (1177, 42) on .DocSearch-Button
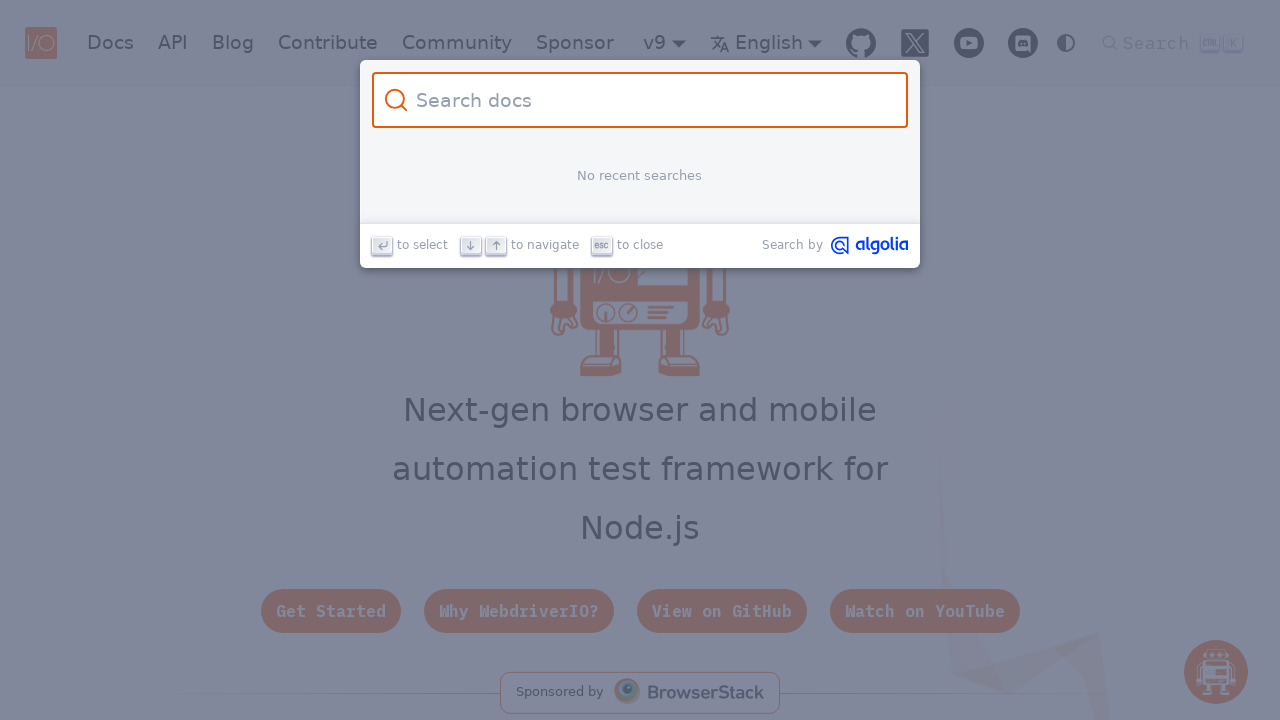

Entered 'click' in search input field on #docsearch-input
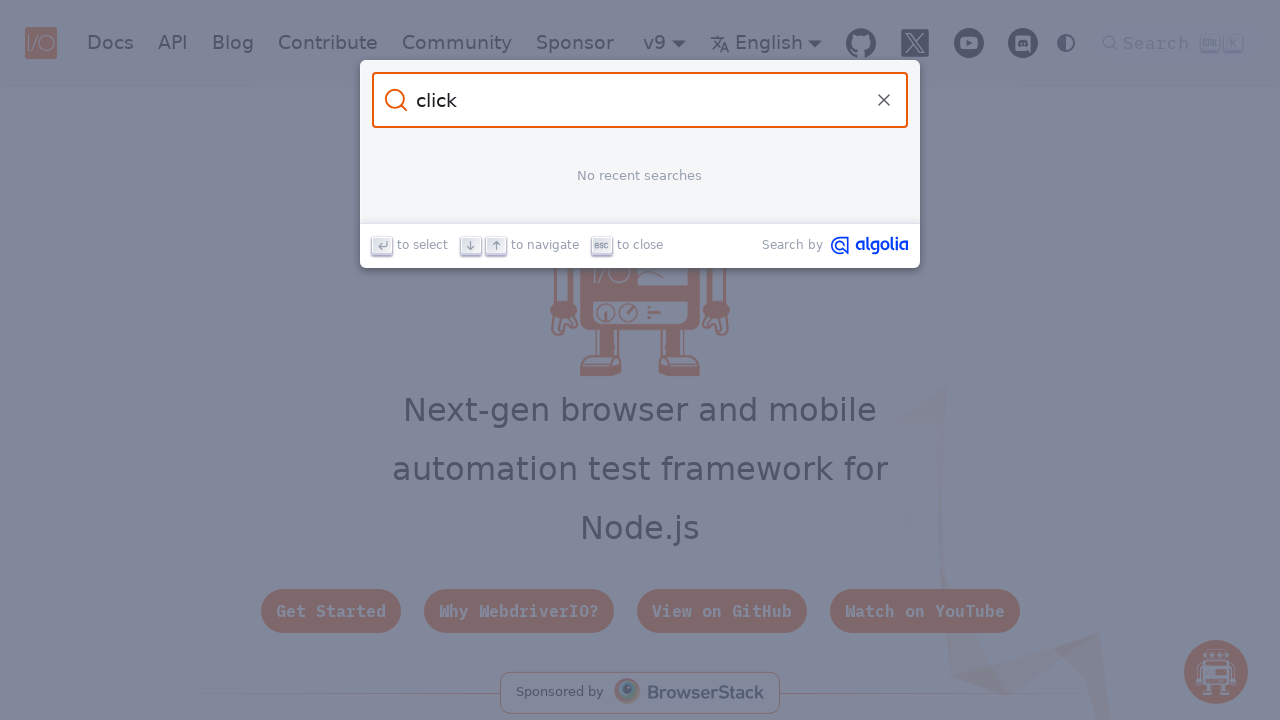

Search results appeared on the page
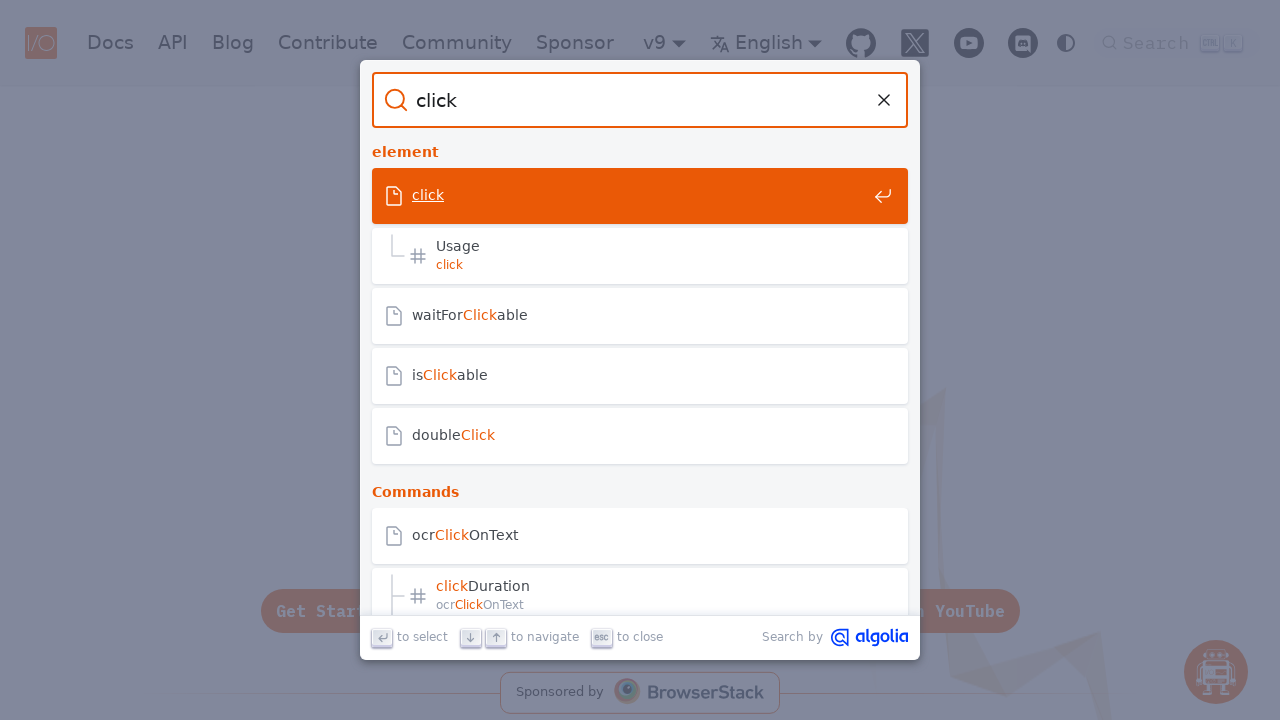

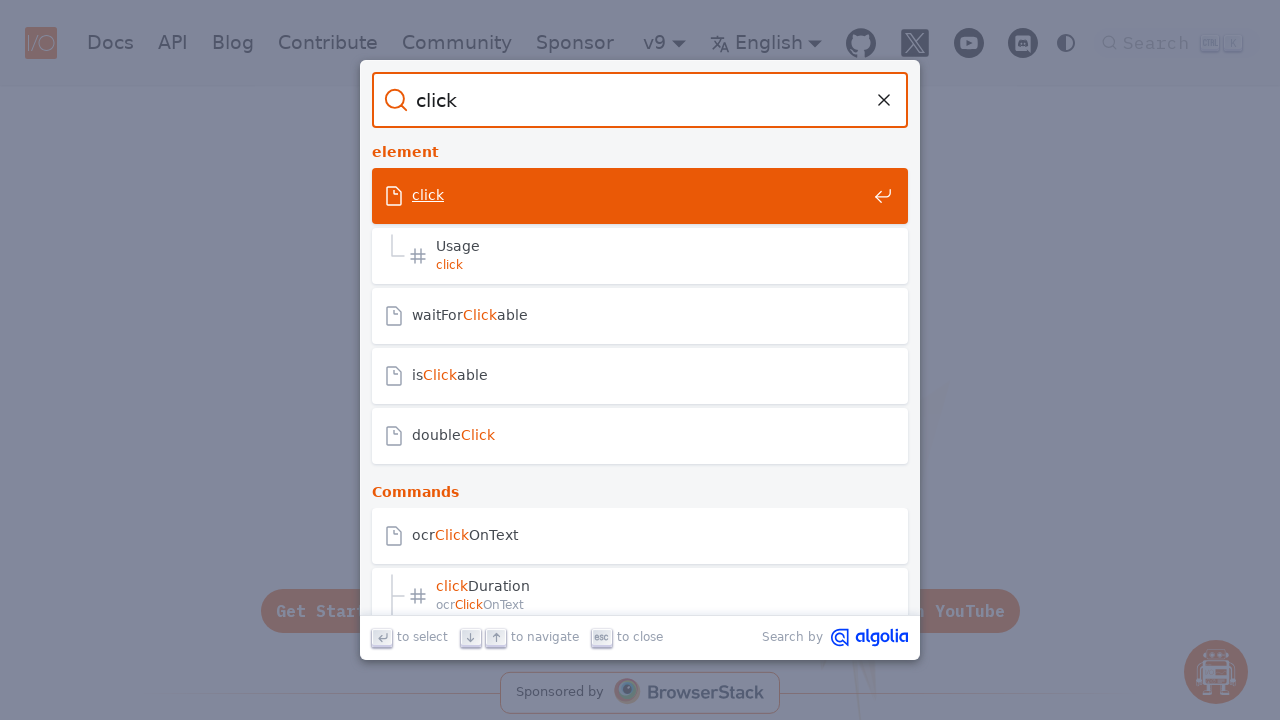